Tests the vegetable shopping site by searching for products containing 'ca', verifying product count, and adding items to cart including a specific item (Cashews)

Starting URL: https://rahulshettyacademy.com/seleniumPractise/#/

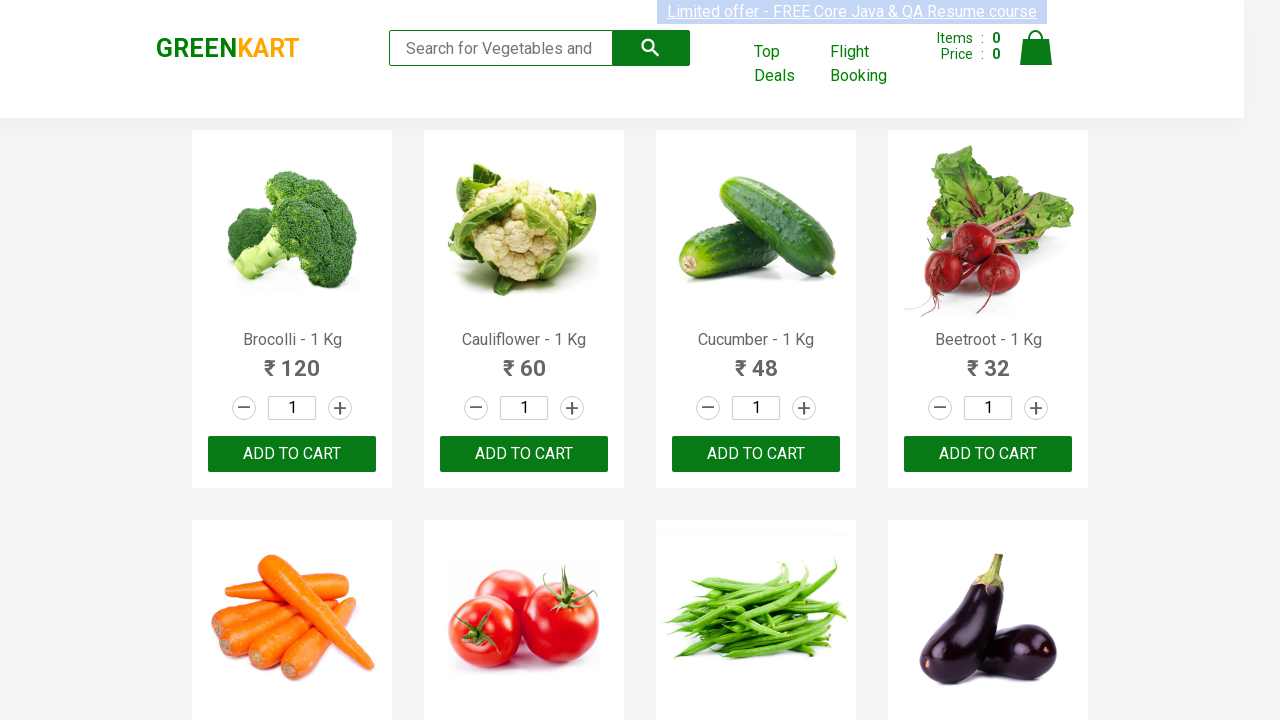

Typed 'ca' in search box to filter products on .search-keyword
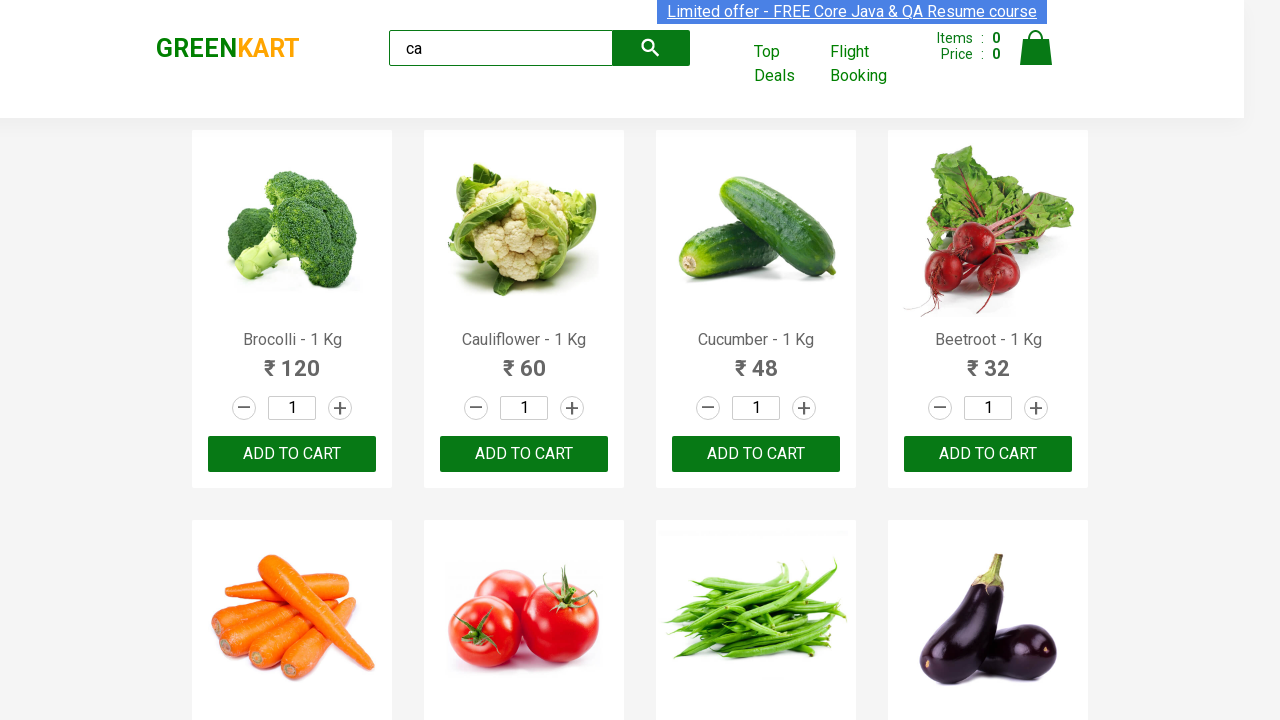

Waited 2 seconds for search results to load
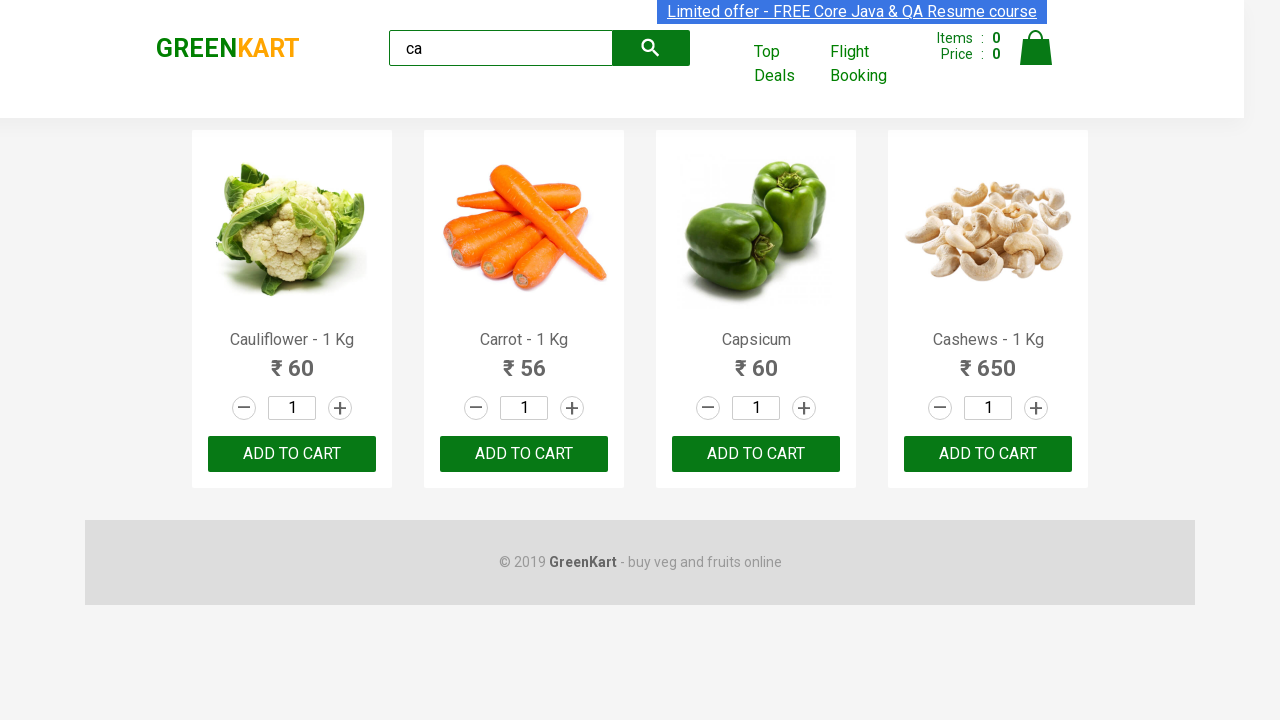

Verified products are displayed
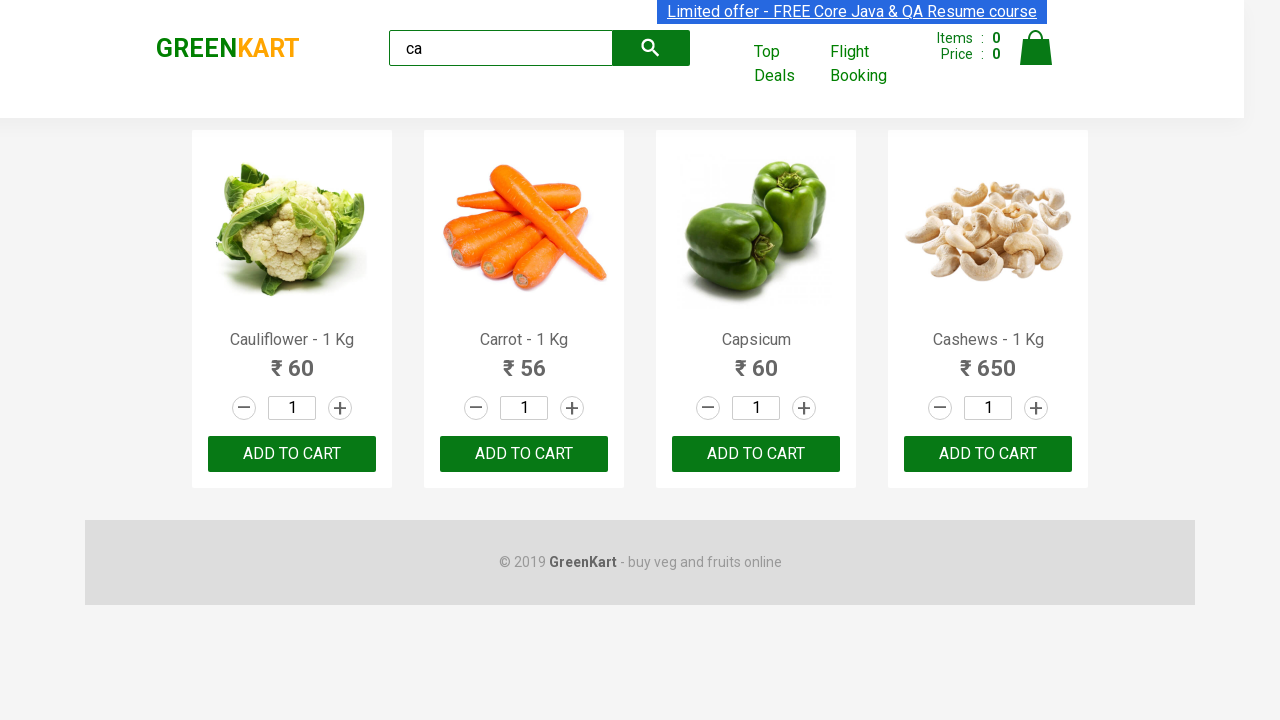

Clicked ADD TO CART button on 3rd product at (756, 454) on :nth-child(3) > .product-action > button
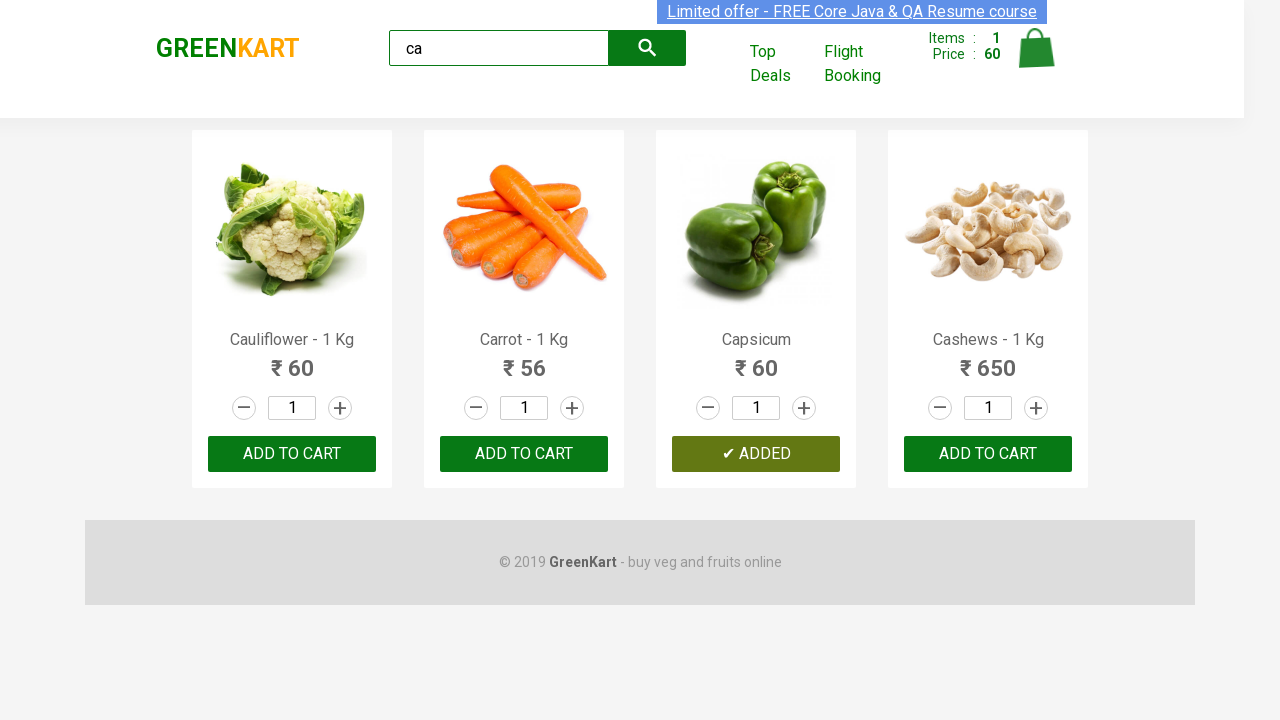

Clicked ADD TO CART button on product at index 2 at (756, 454) on .products .product >> nth=2 >> button >> internal:has-text="ADD TO CART"i
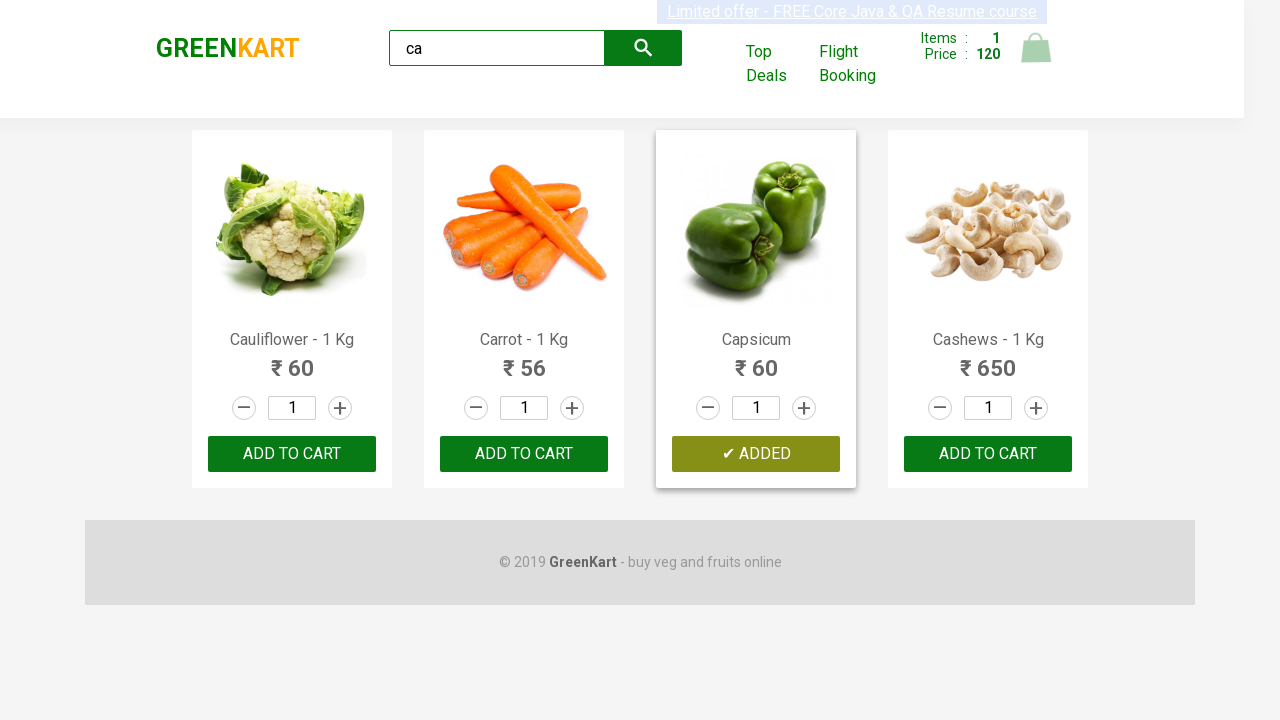

Found and clicked ADD TO CART for Cashews product at (988, 454) on .products .product >> nth=3 >> button
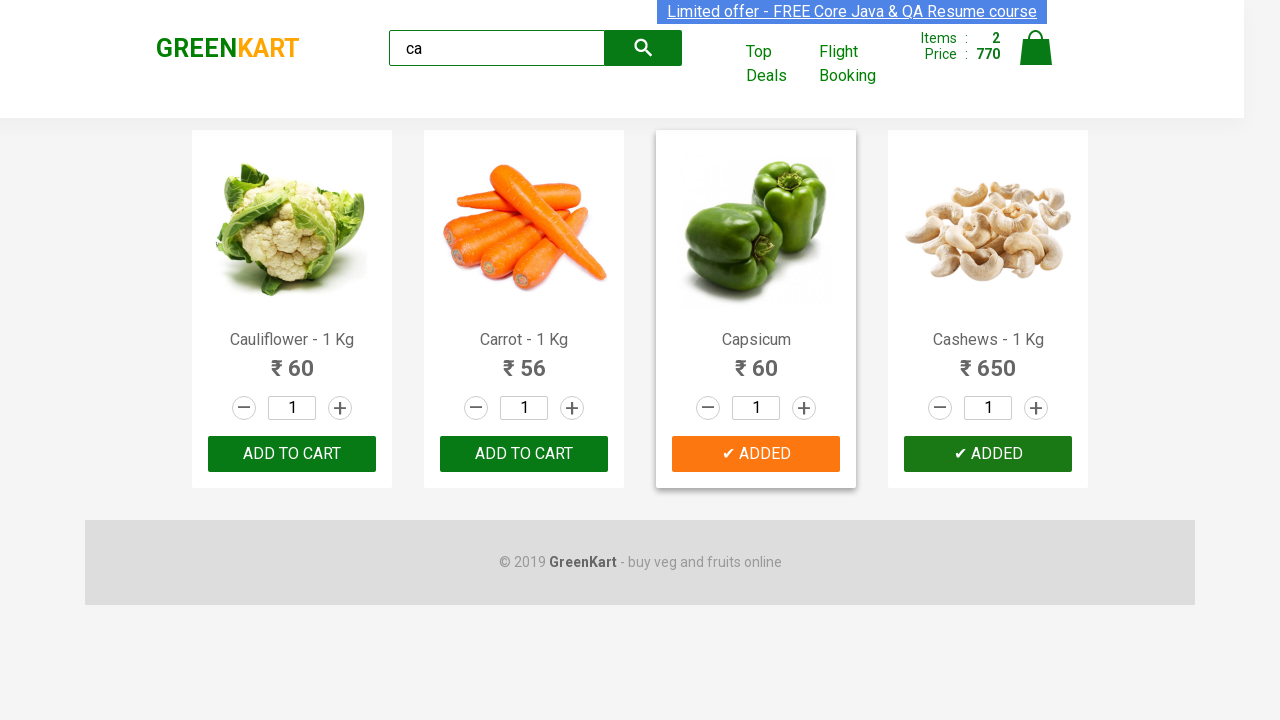

Retrieved brand text: GREENKART
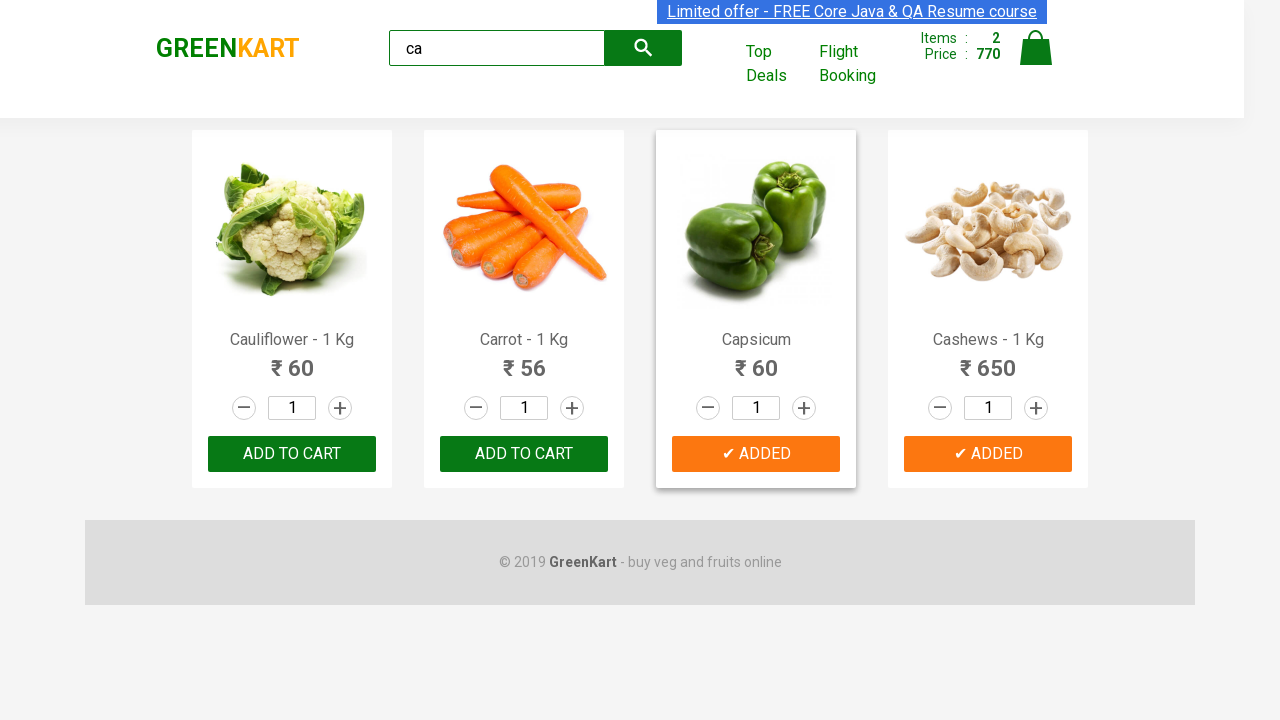

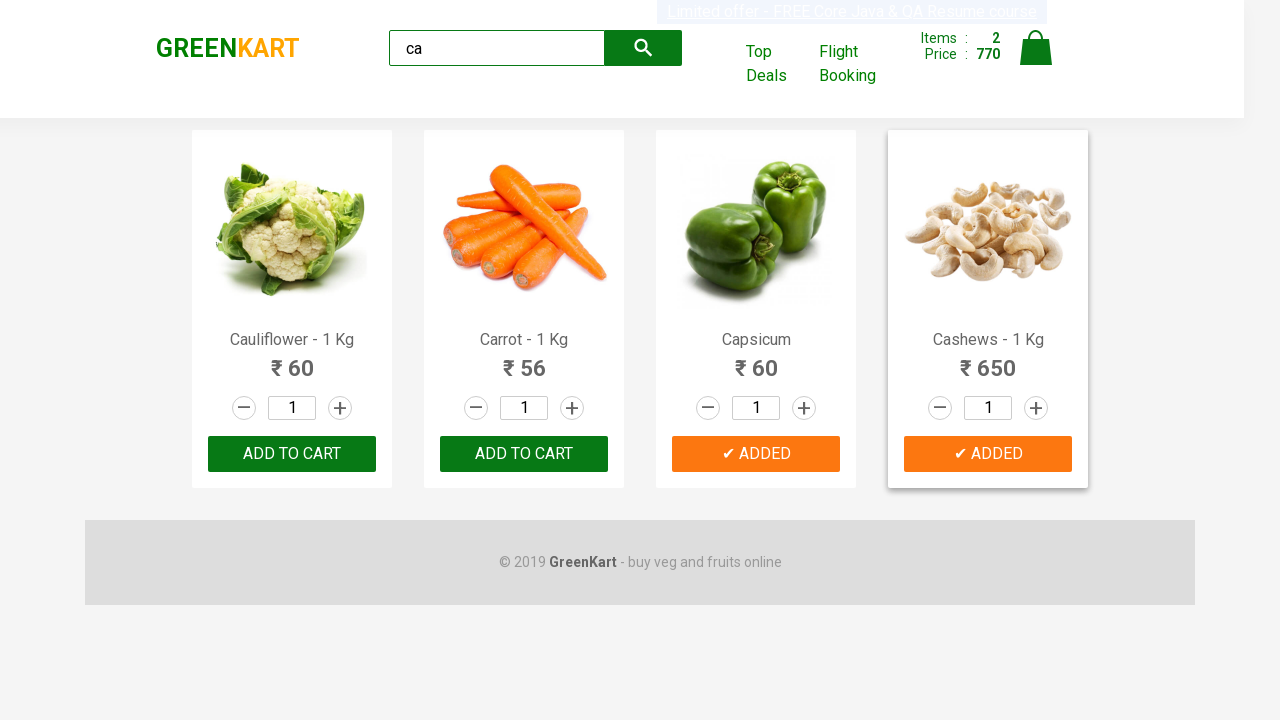